Tests multiple file upload functionality on W3Schools by uploading multiple files to a file input element within an iframe

Starting URL: https://www.w3schools.com/jsref/tryit.asp?filename=tryjsref_fileupload_multiple

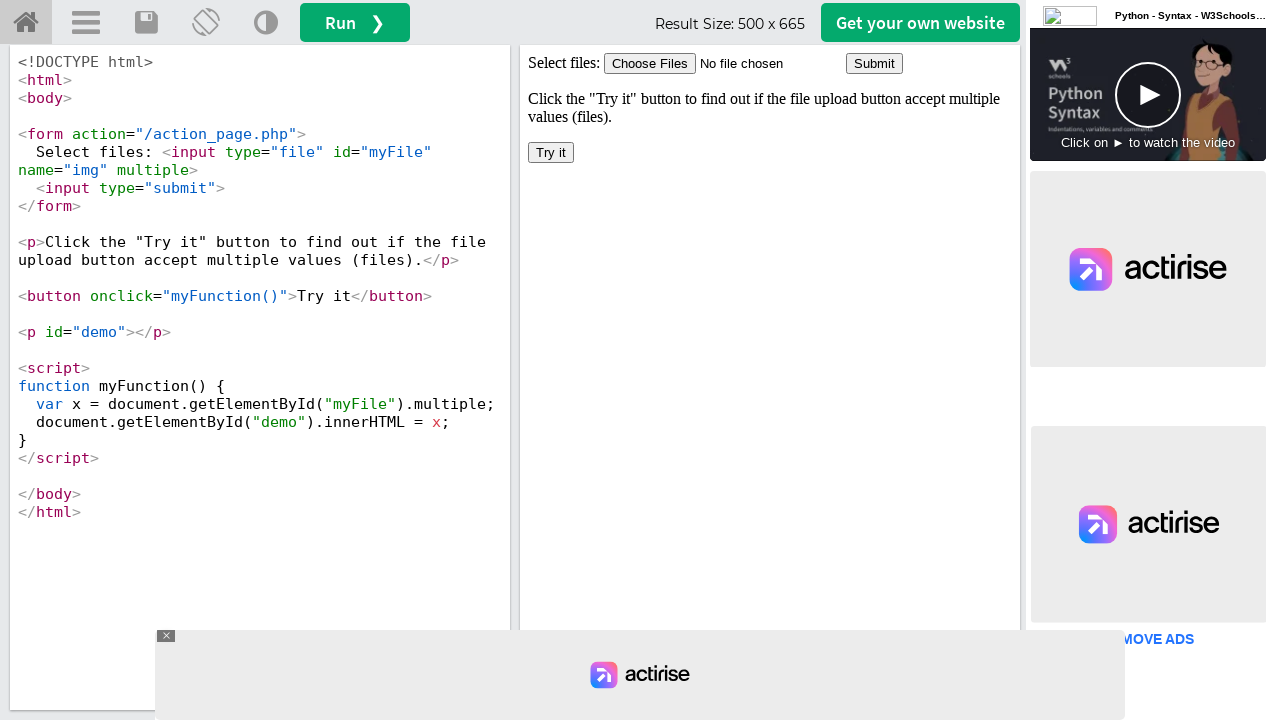

Created temporary test files (test_image1.jpg and test_image2.jpg)
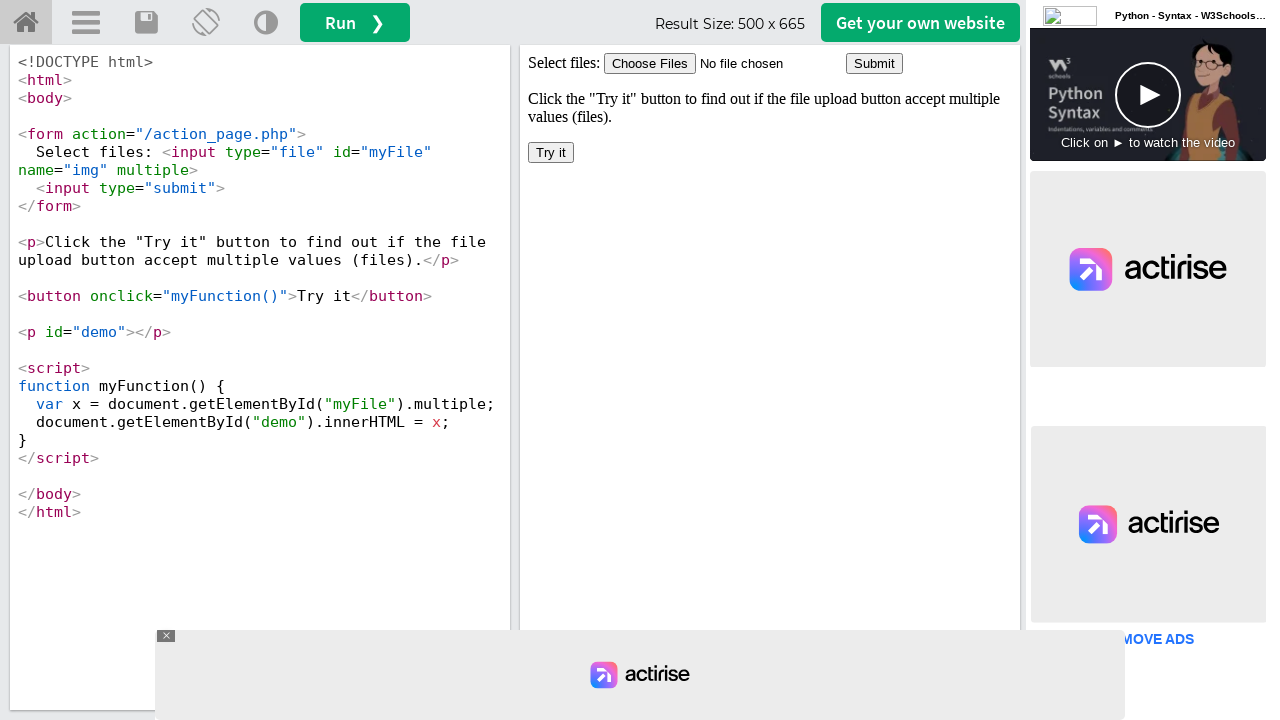

Waited for iframe #iframeResult to load
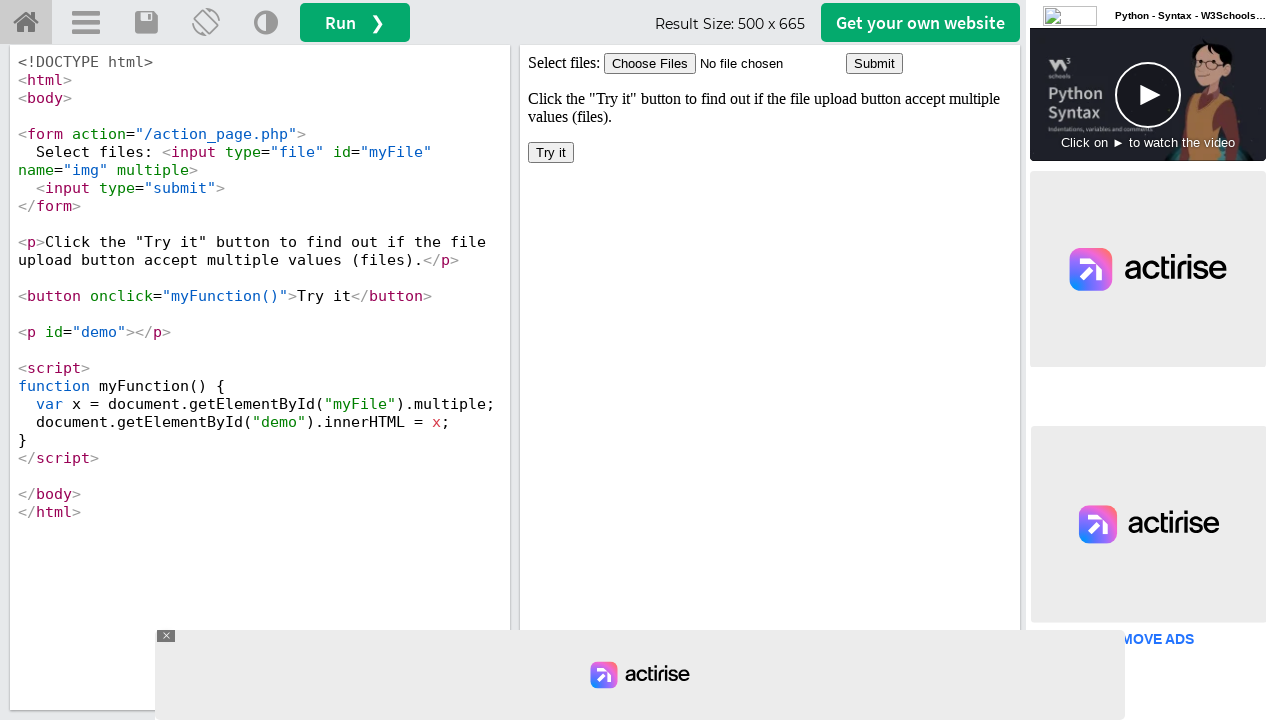

Uploaded multiple files (test_image1.jpg and test_image2.jpg) to file input #myFile within iframe
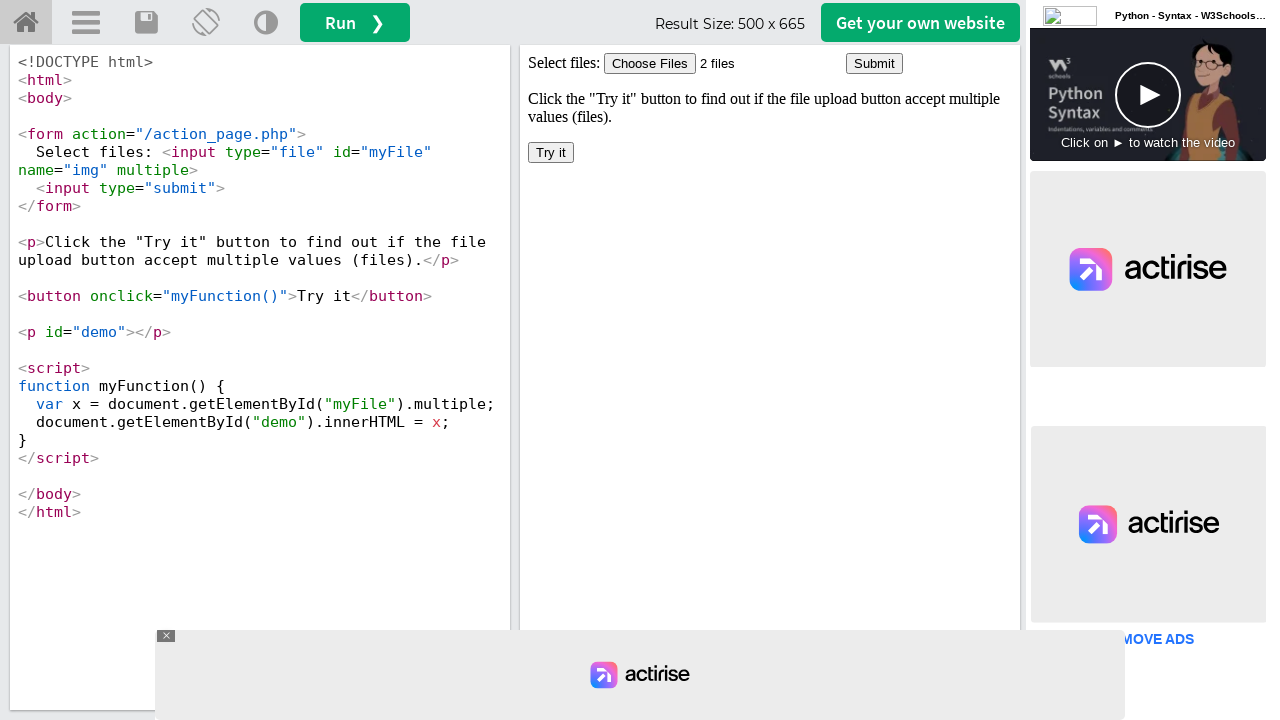

Cleaned up temporary test files and directory
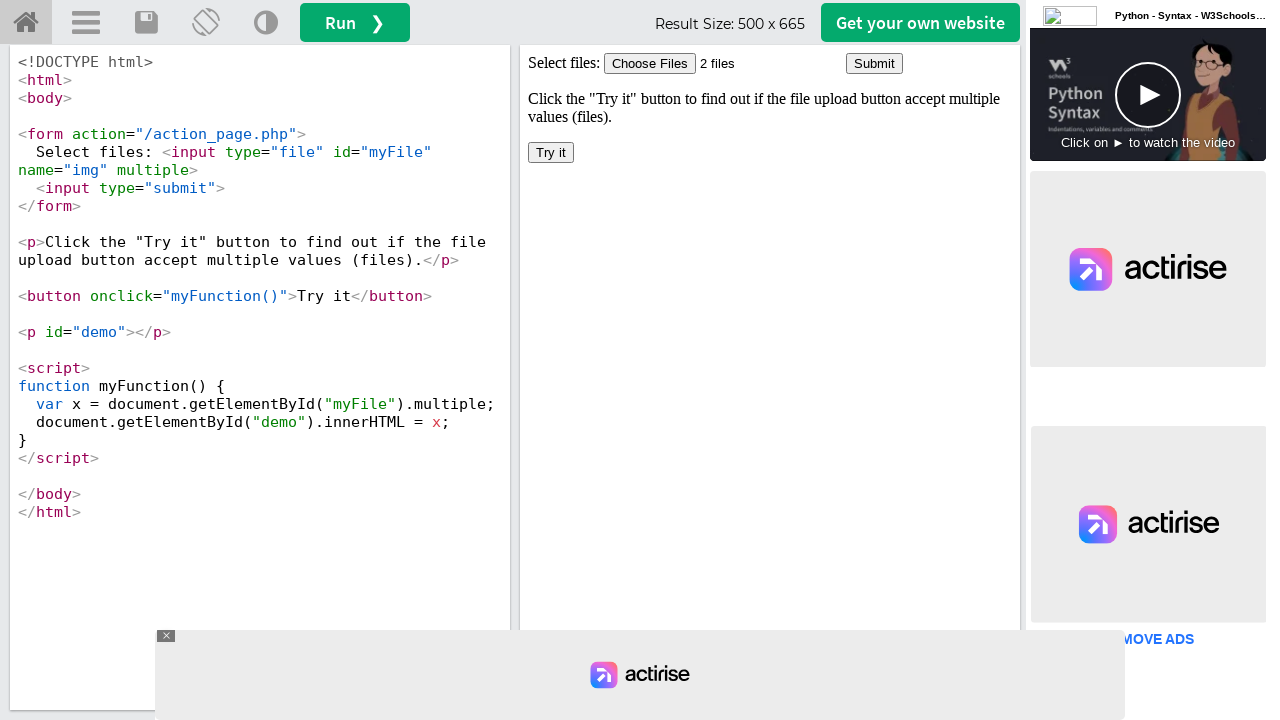

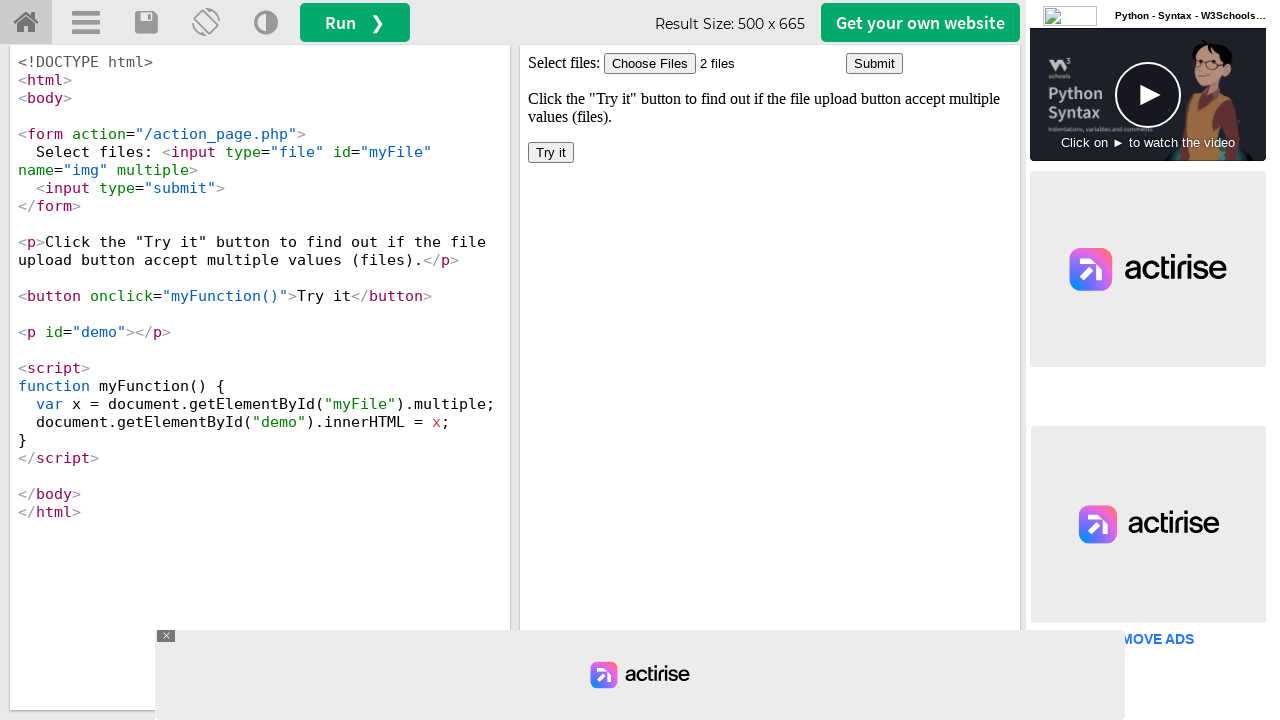